Tests jQuery UI date picker functionality by navigating to the datepicker demo page, switching to an iframe, and selecting a specific date from the calendar widget

Starting URL: https://jqueryui.com/resizable/

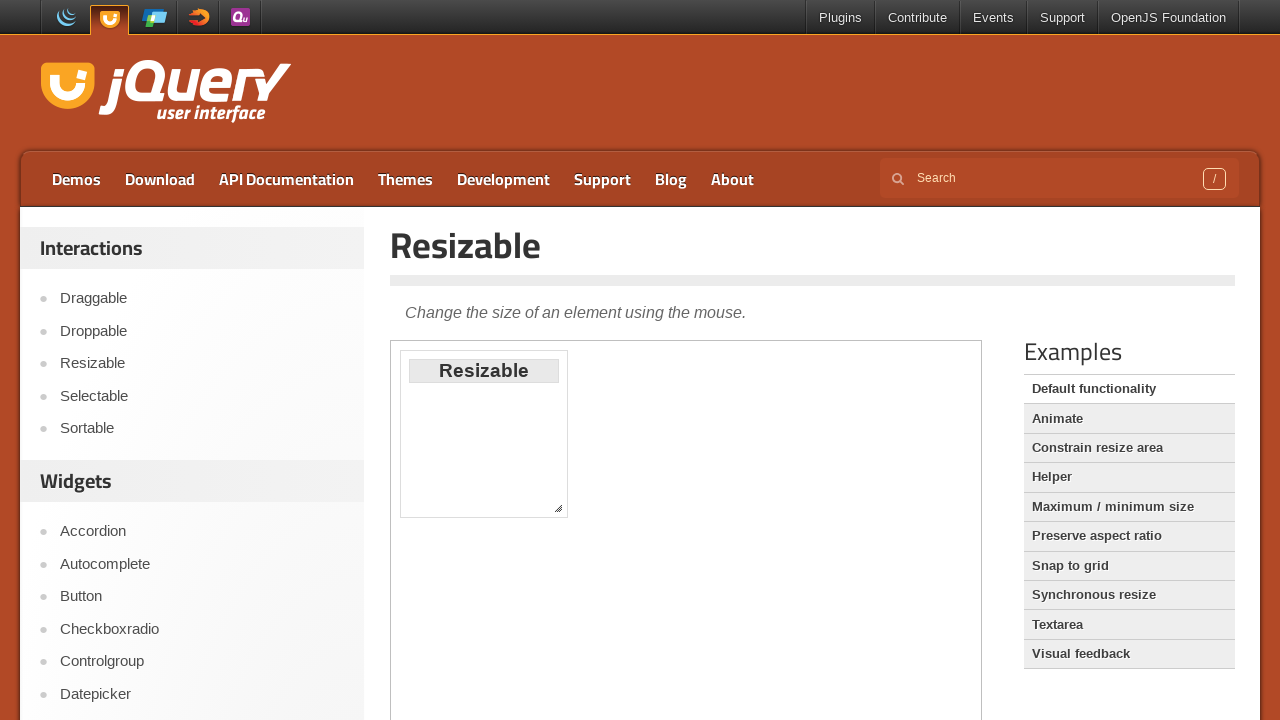

Clicked on Datepicker link to navigate to datepicker demo at (202, 694) on xpath=//a[text()='Datepicker']
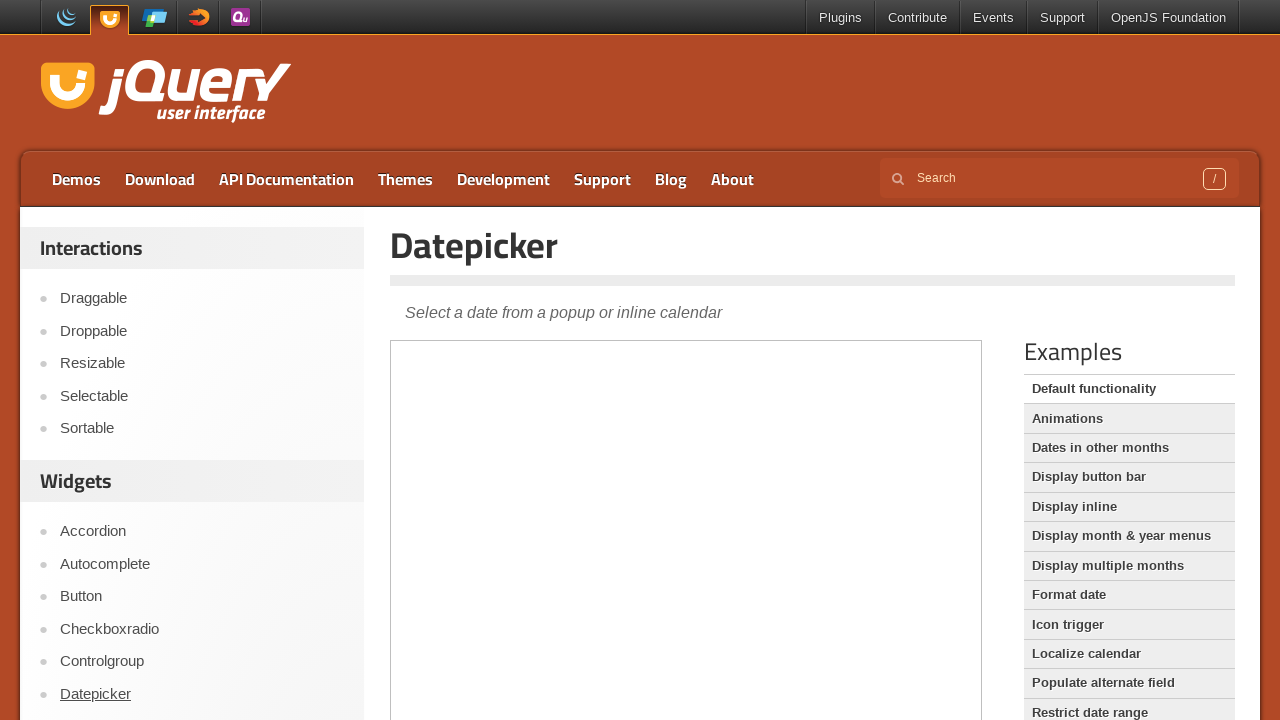

Located iframe containing datepicker demo
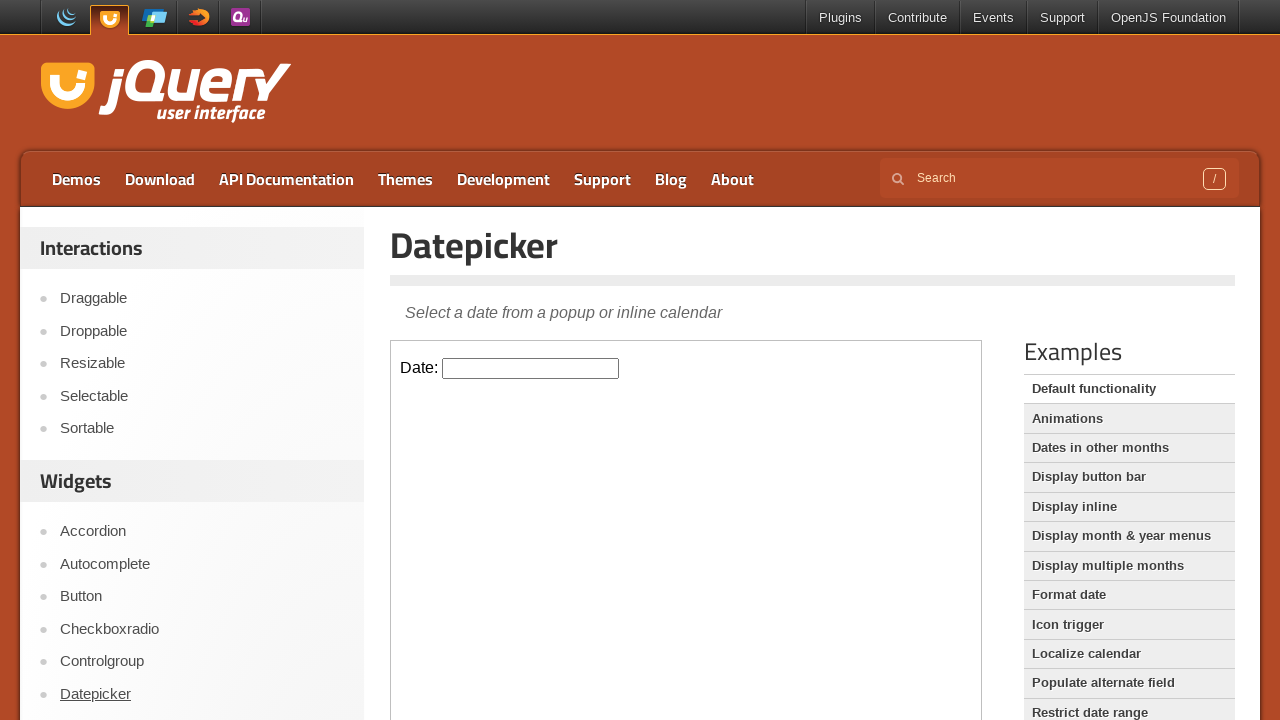

Clicked datepicker input field to open calendar widget at (531, 368) on //*[@id="content"]/iframe >> internal:control=enter-frame >> xpath=//input[@id='
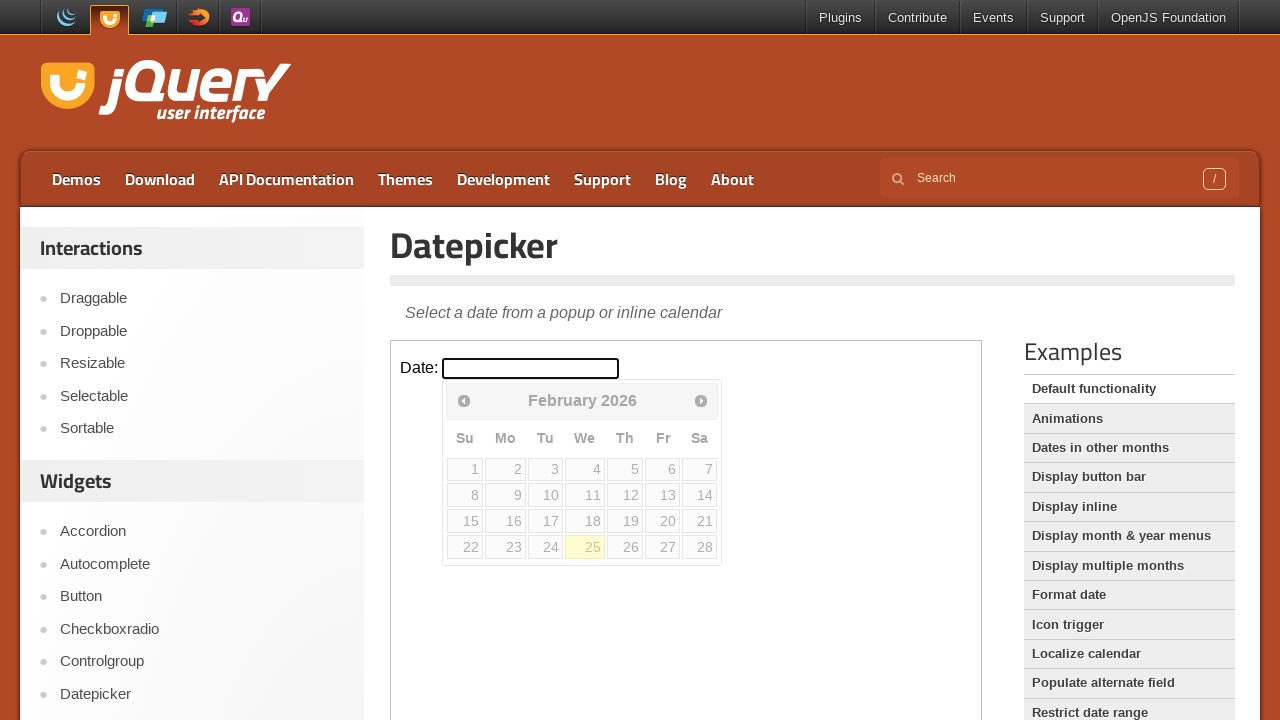

Selected date 2 from the calendar widget at (506, 469) on //*[@id="content"]/iframe >> internal:control=enter-frame >> xpath=//a[@data-dat
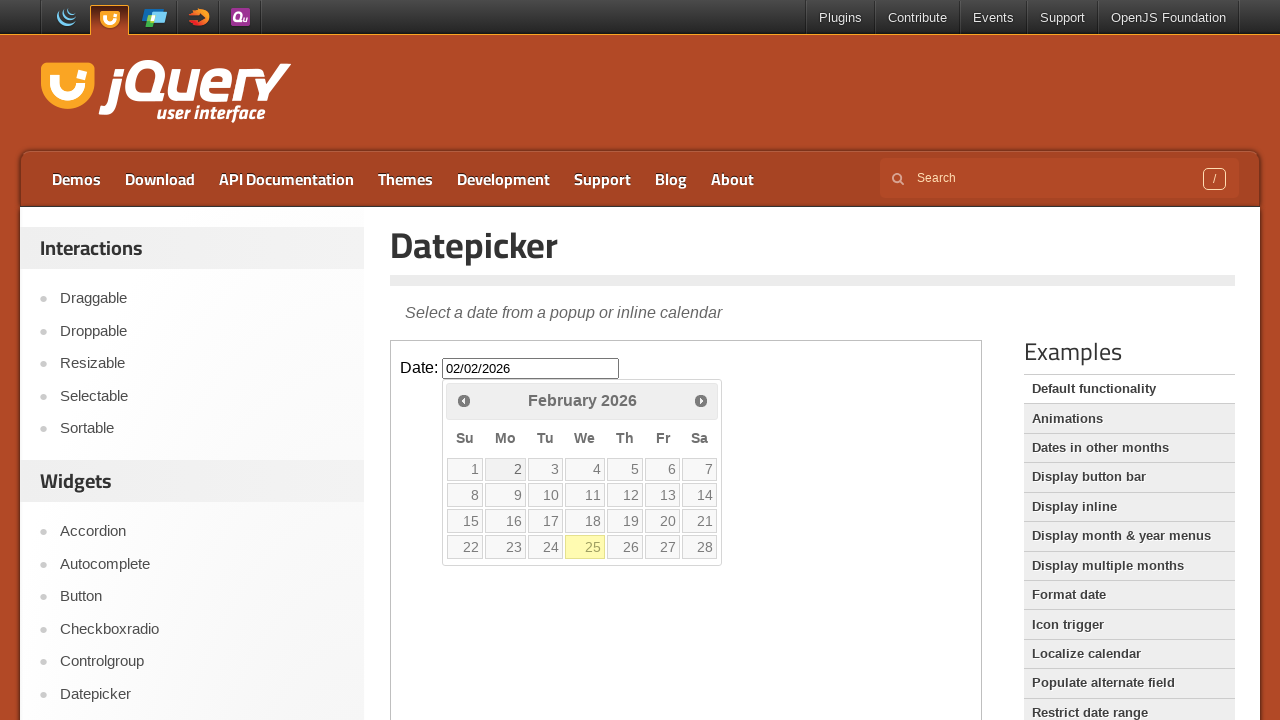

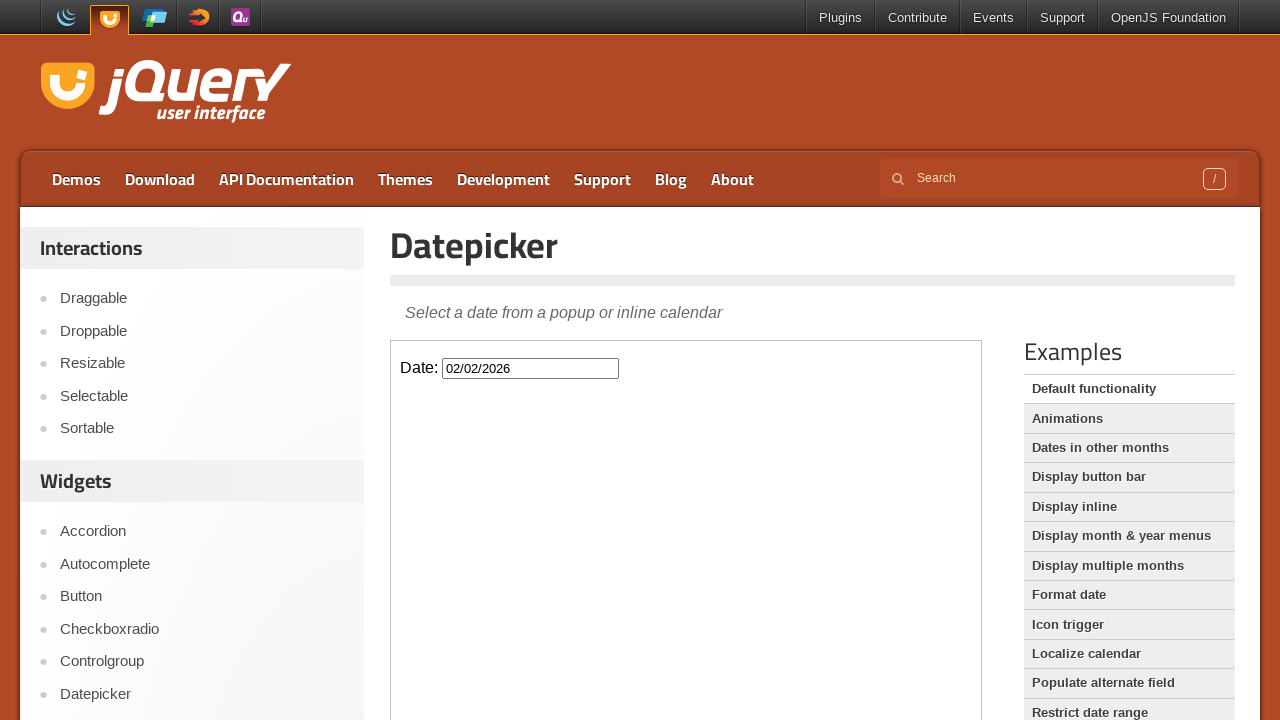